Tests progress bar functionality by starting the progress bar, waiting for it to reach 100%, and then clicking the reset button.

Starting URL: https://demoqa.com/progress-bar

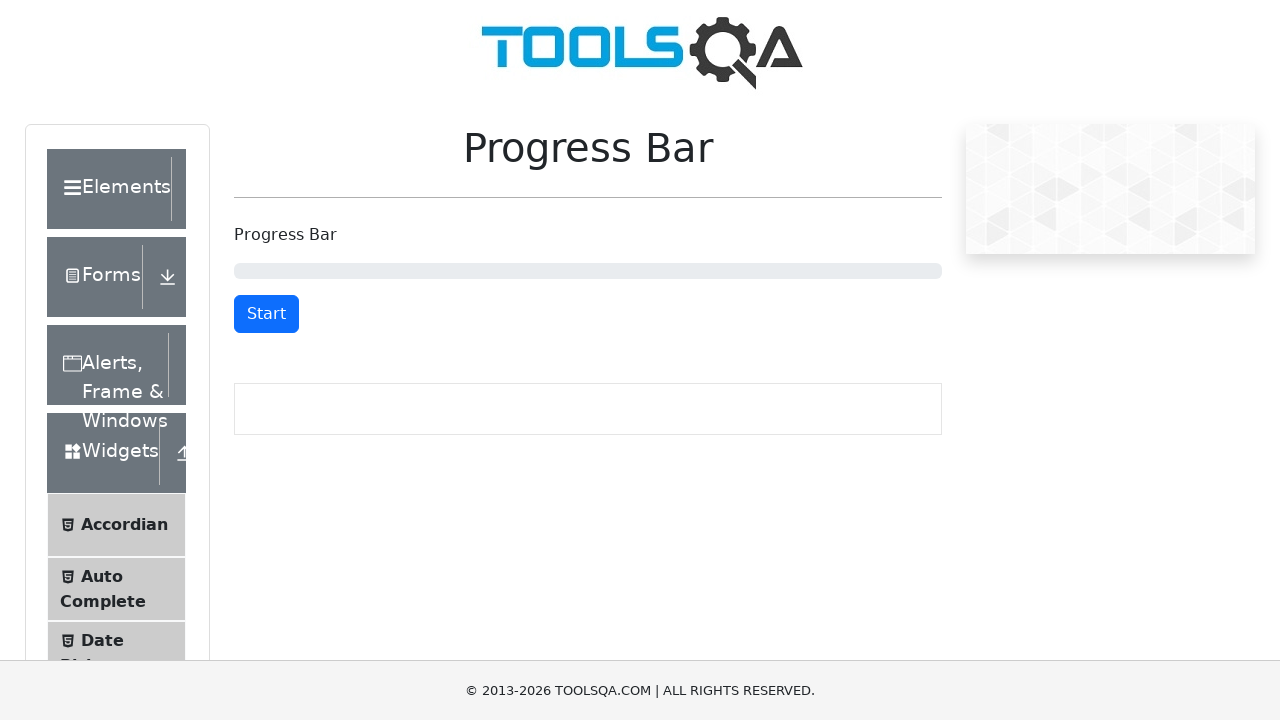

Opened new browser tab
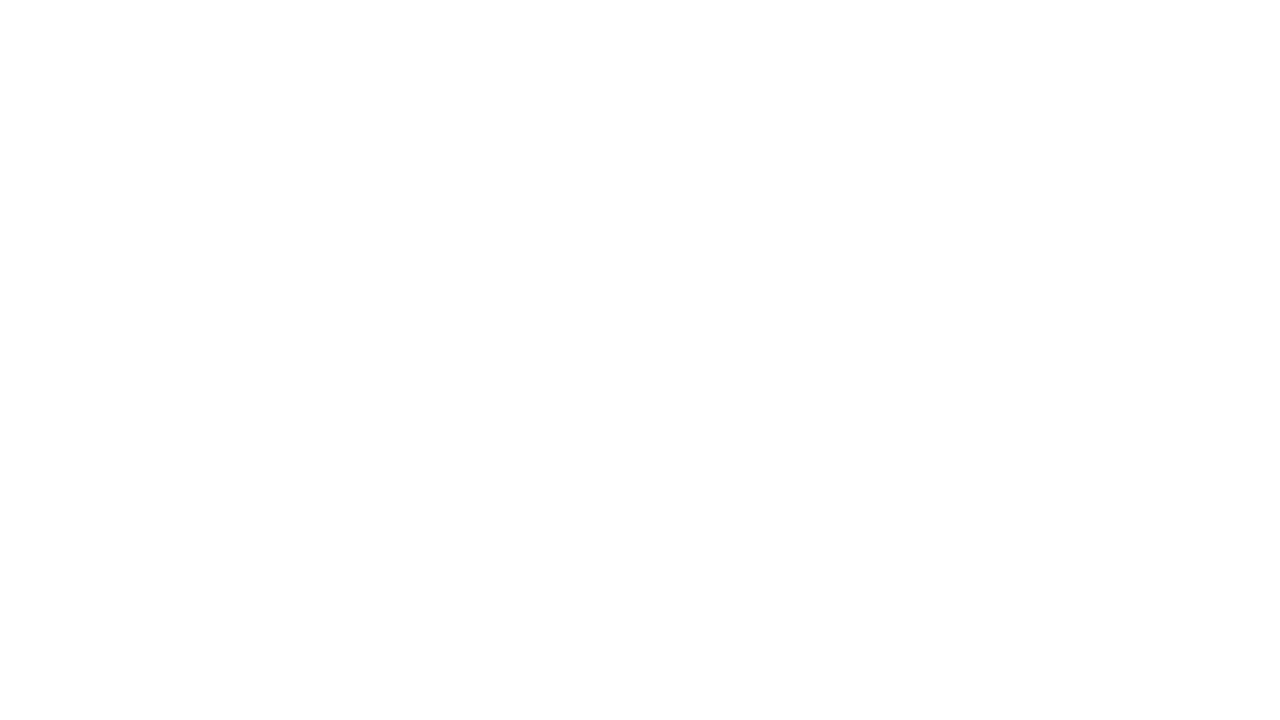

Navigated to progress bar page at https://demoqa.com/progress-bar
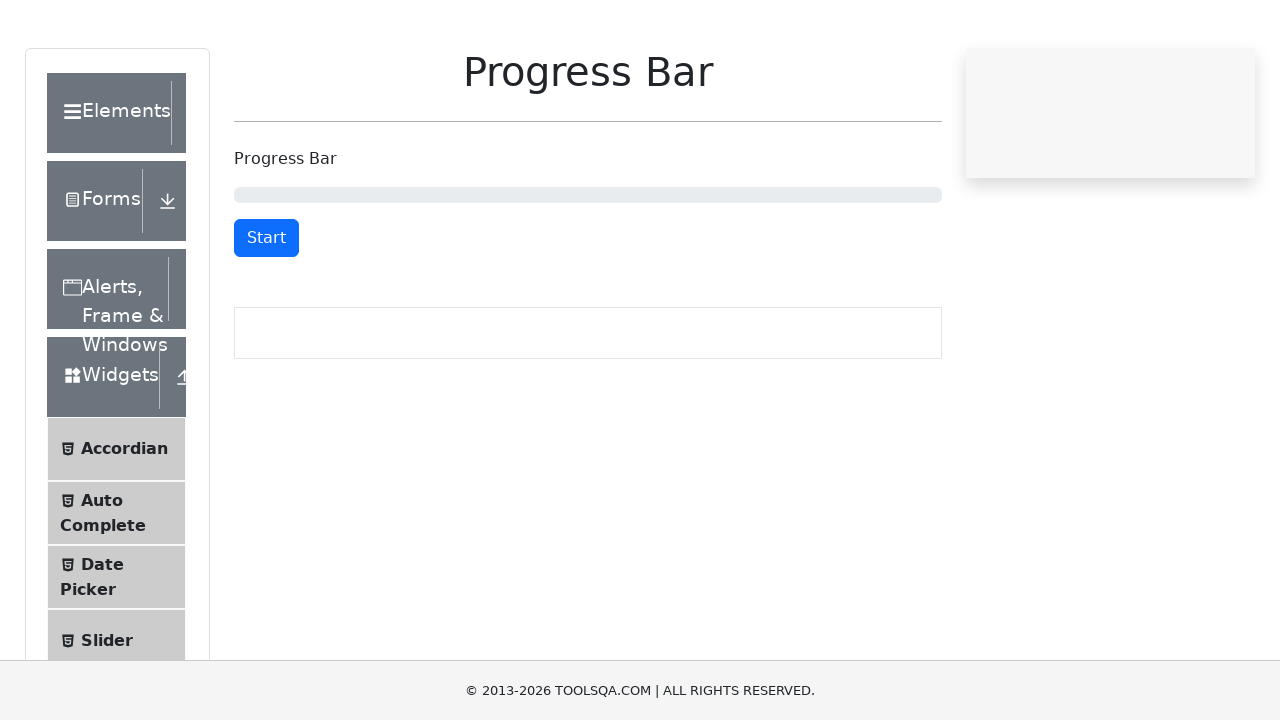

Clicked start button to begin progress bar at (266, 314) on #startStopButton
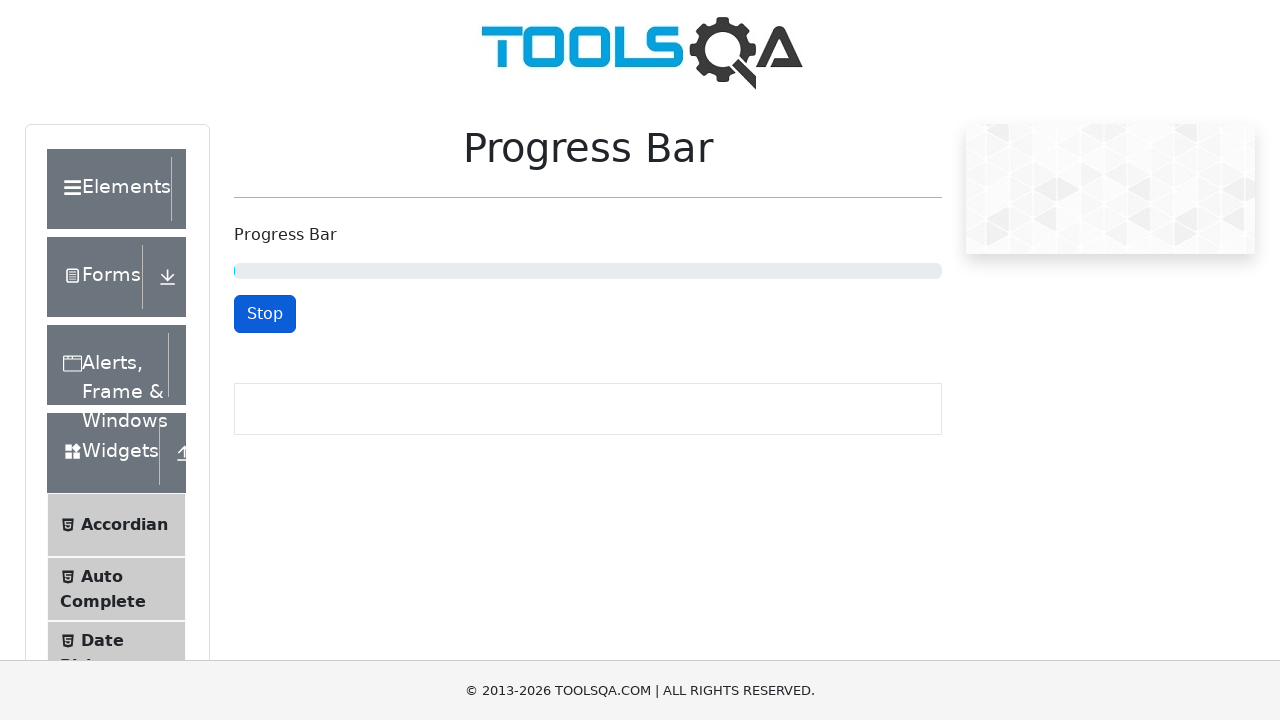

Progress bar reached 100% completion
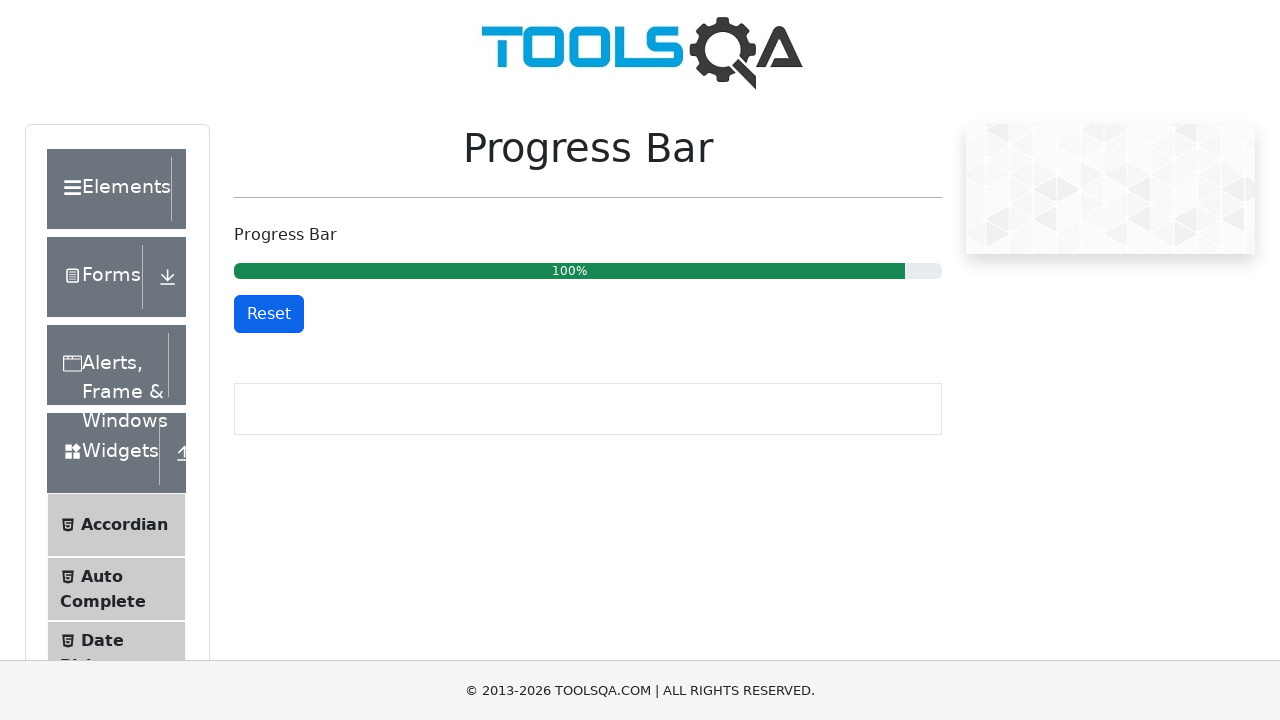

Clicked reset button to reset progress bar at (269, 314) on #resetButton
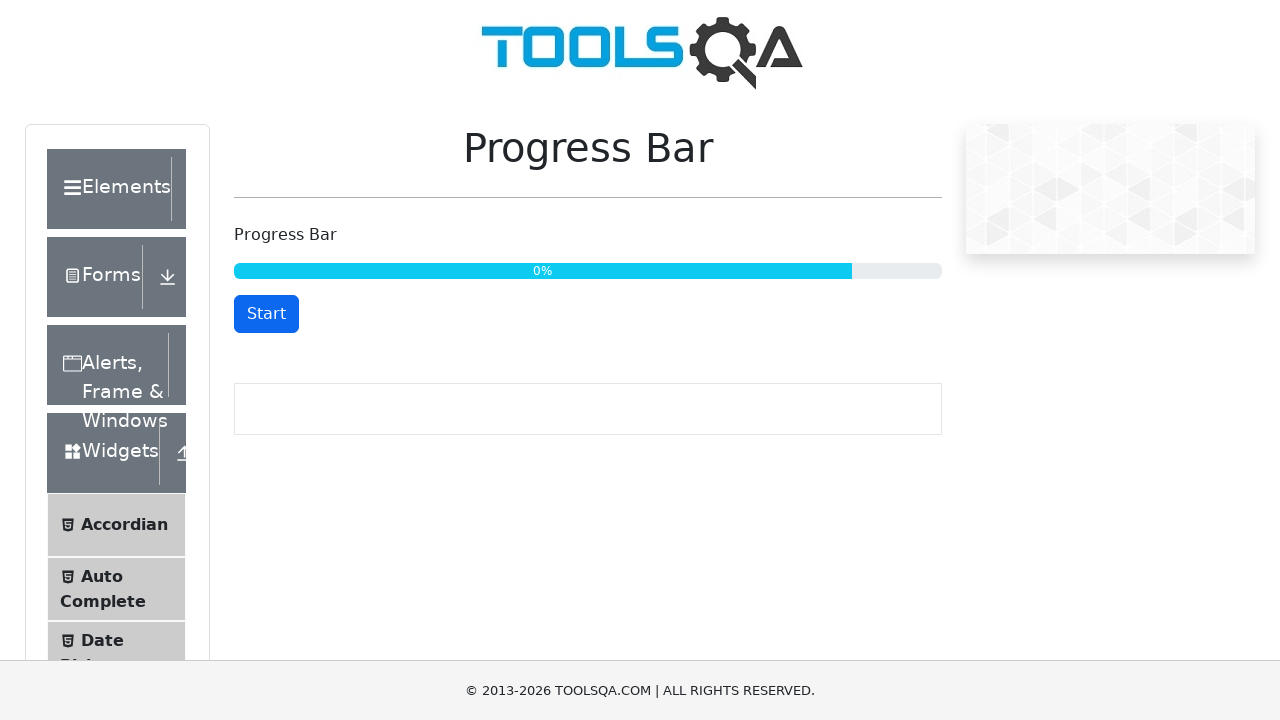

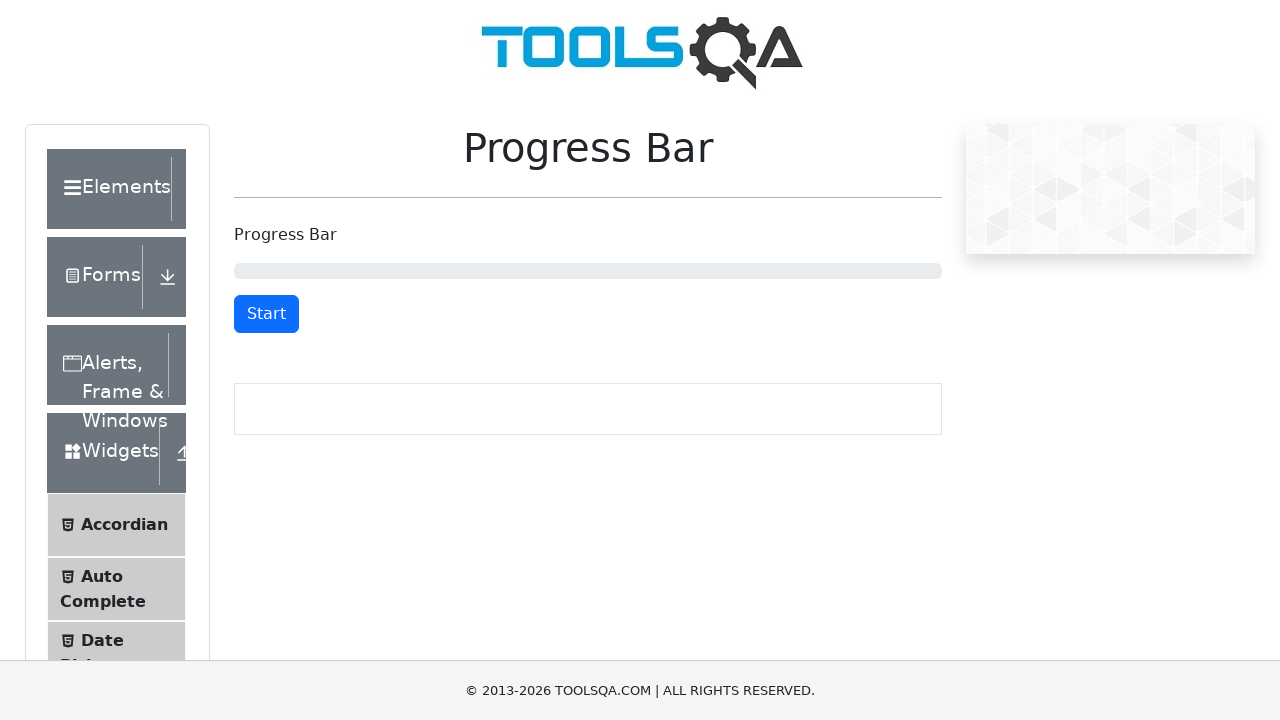